Tests registration form by filling first name, last name, and email fields in the required section and submitting the form

Starting URL: http://suninjuly.github.io/registration1.html

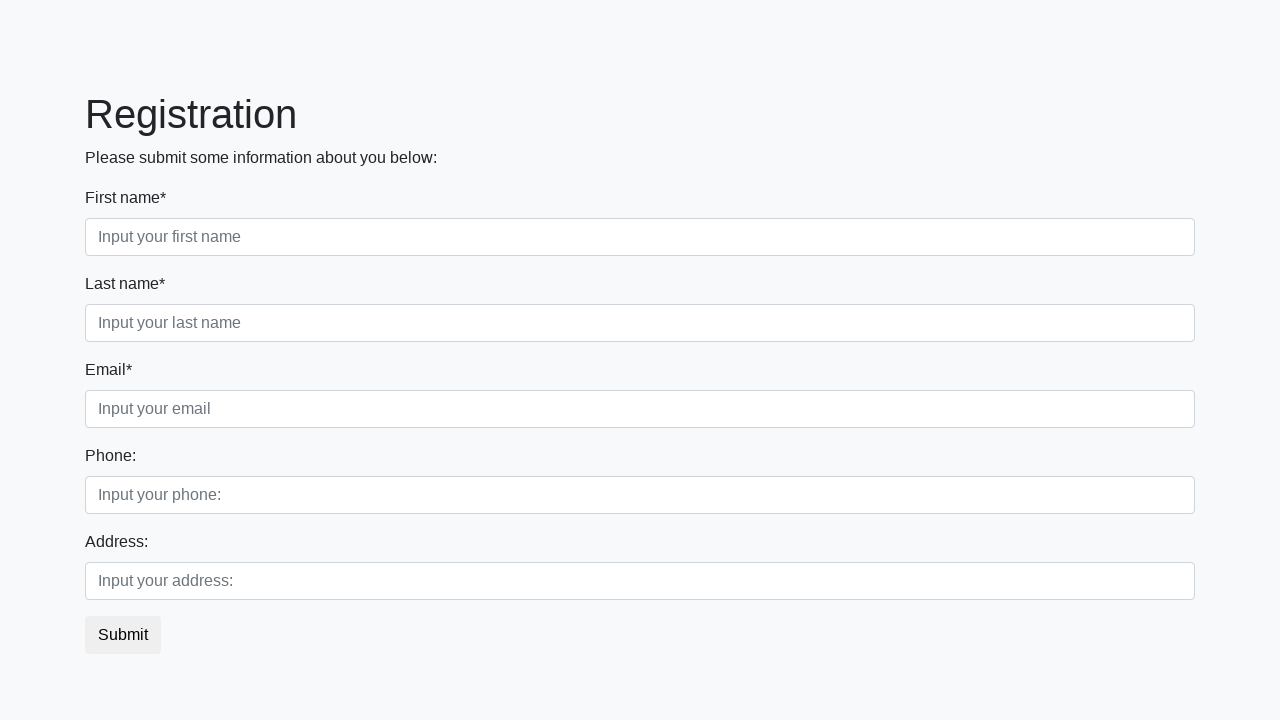

Located the required fields section
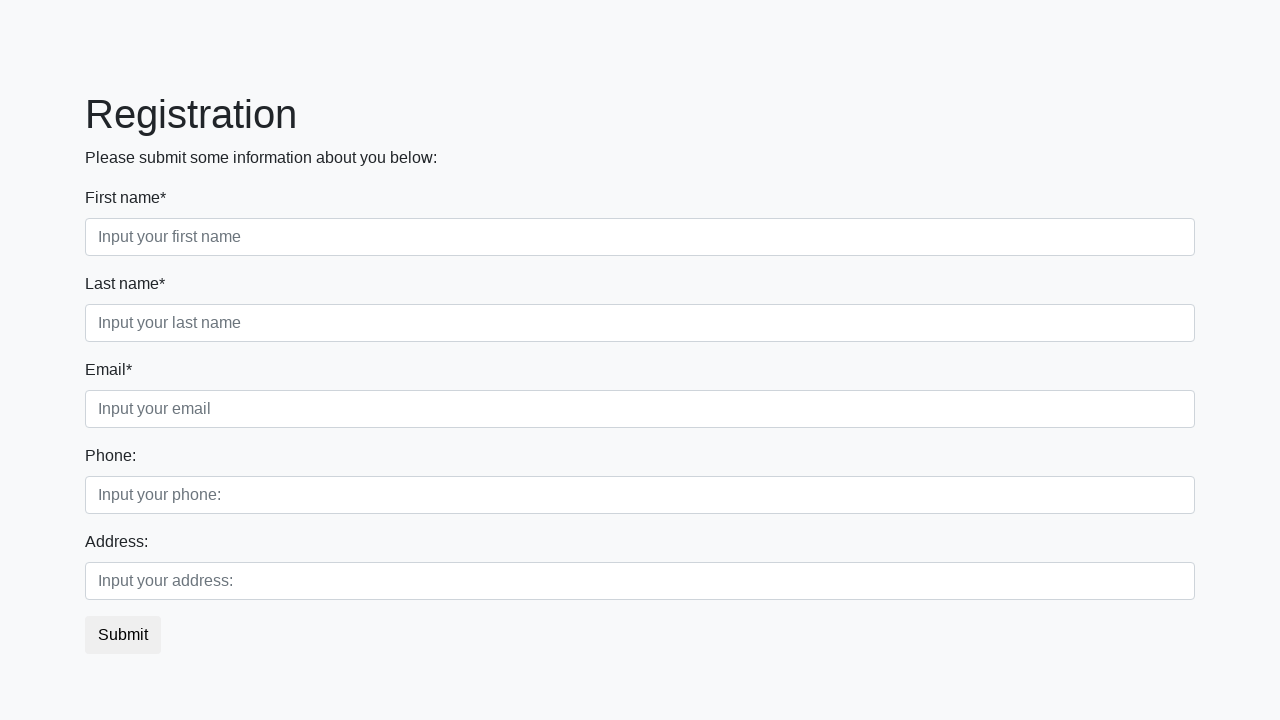

Filled first name field with 'John' on .first_block >> .first
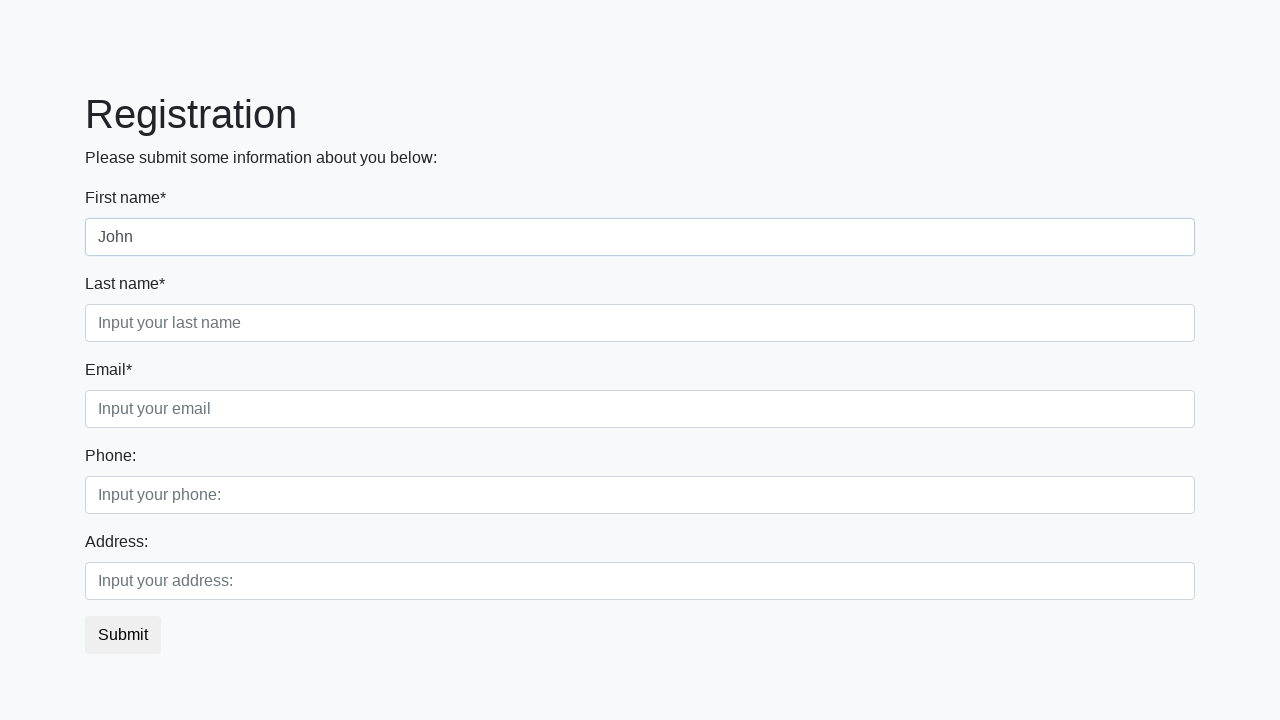

Filled last name field with 'Doe' on .first_block >> .second
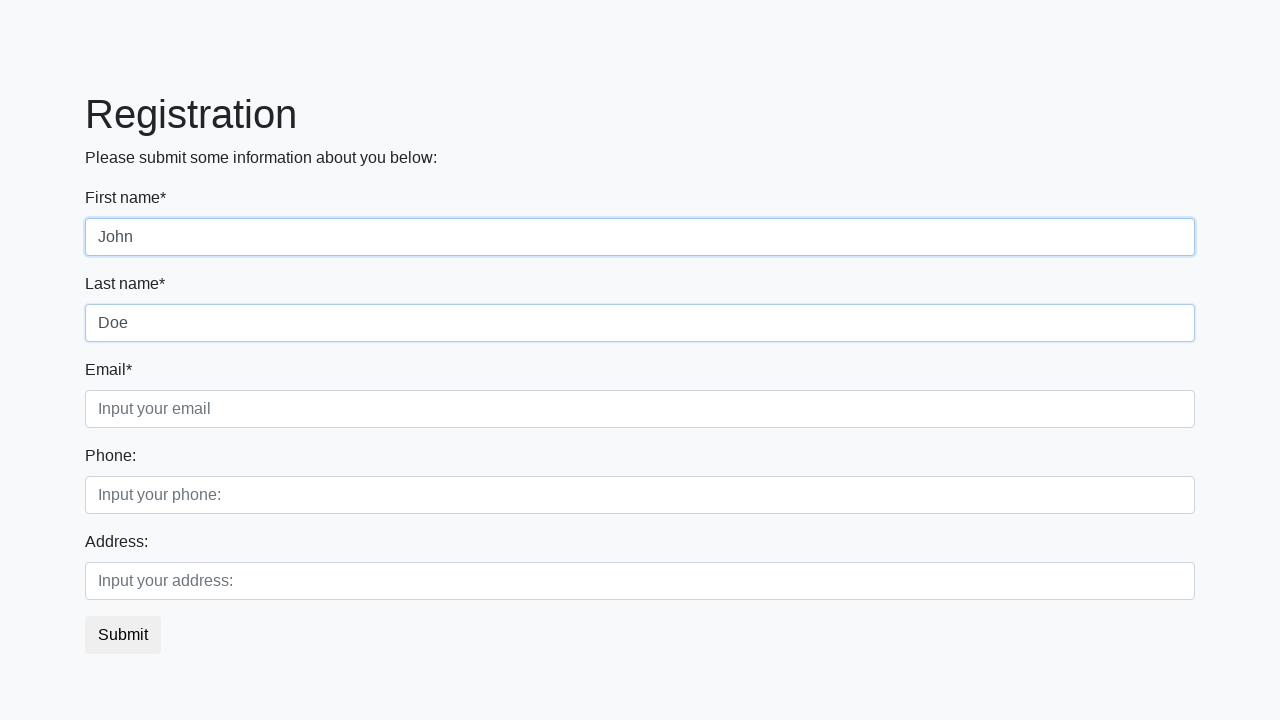

Filled email field with 'john.doe@example.com' on .first_block >> .third
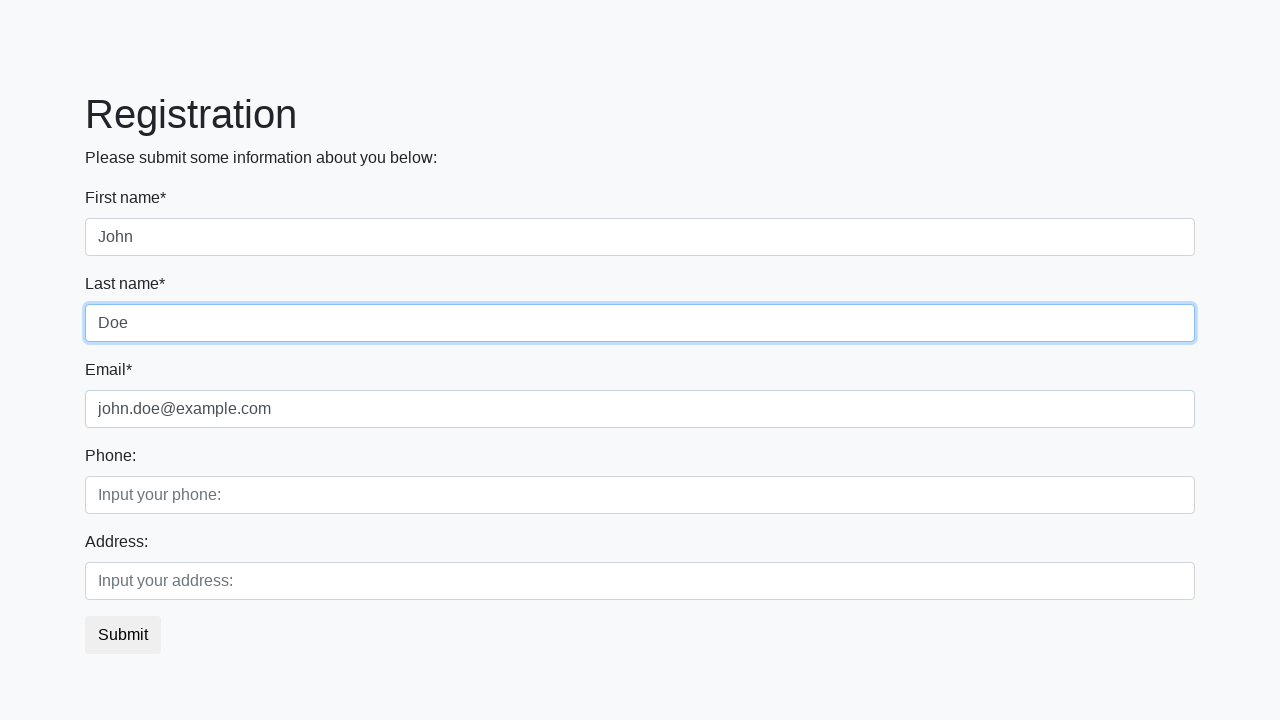

Clicked submit button to submit registration form at (123, 635) on button.btn
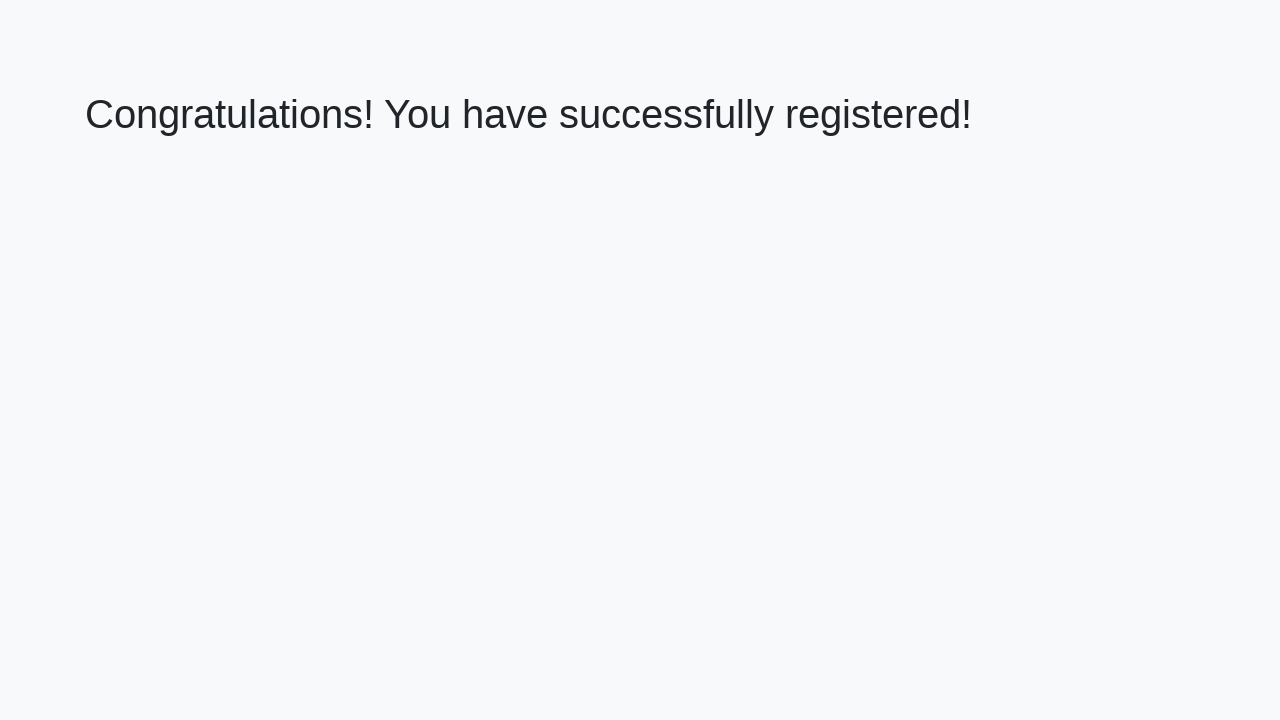

Success message appeared on the page
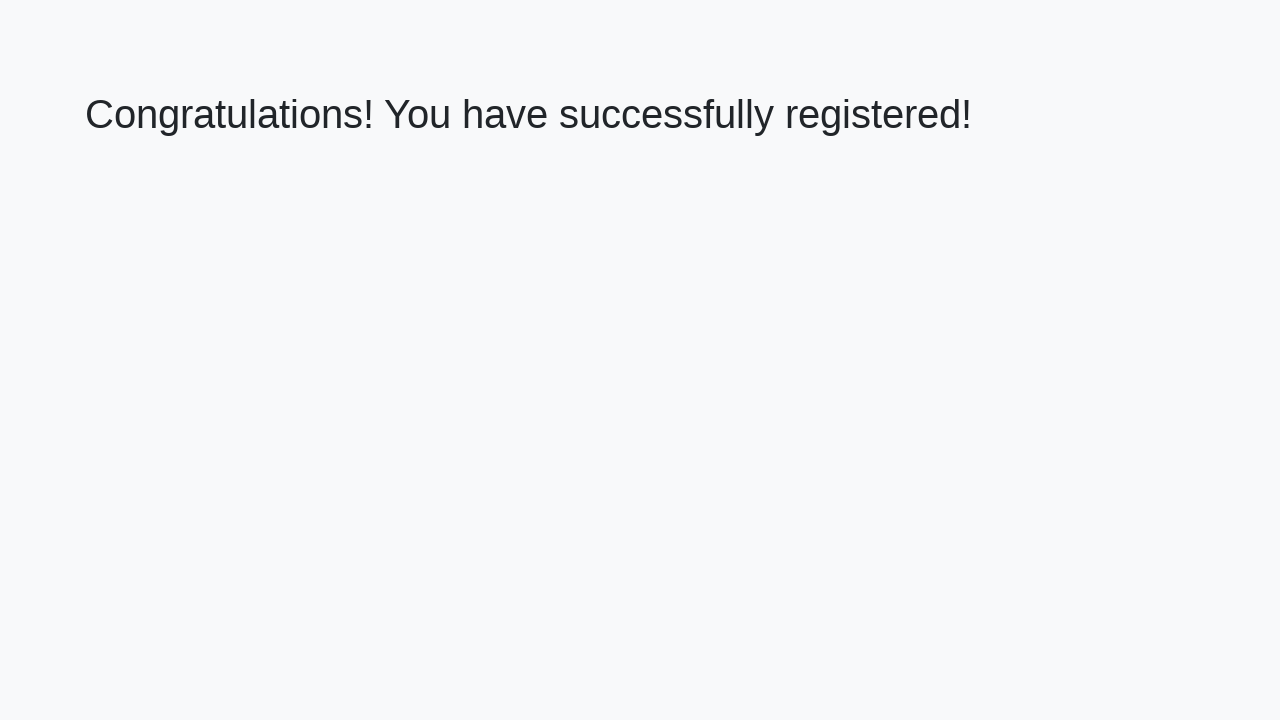

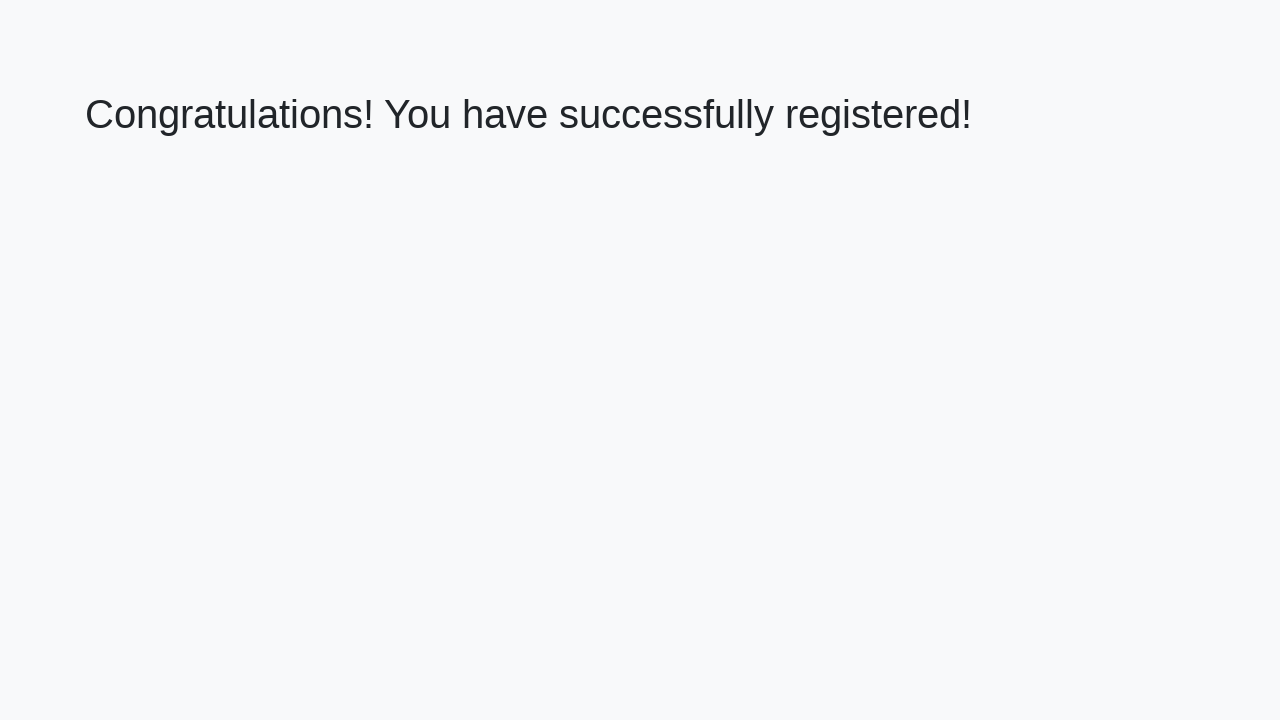